Fills out a registration form with personal details including name, address, email, phone, gender selection, and hobbies checkboxes

Starting URL: https://demo.automationtesting.in/Register.html

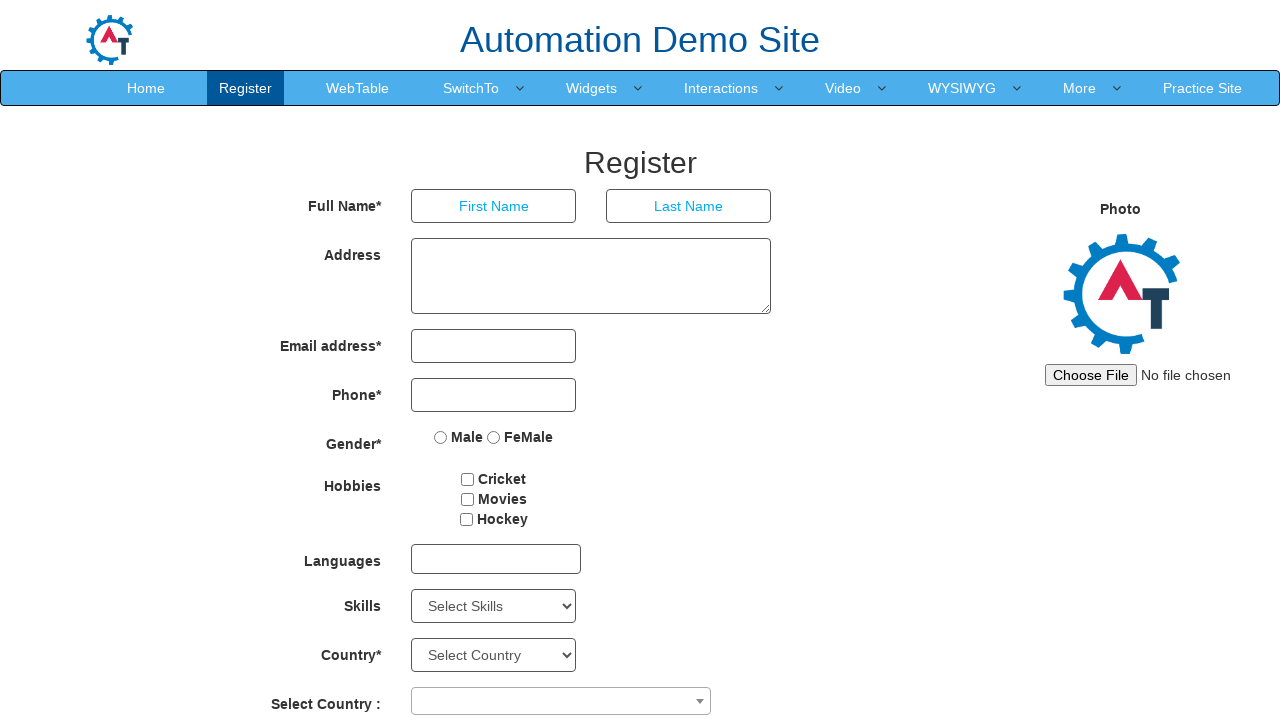

Filled First Name field with 'manoj' on input[placeholder='First Name']
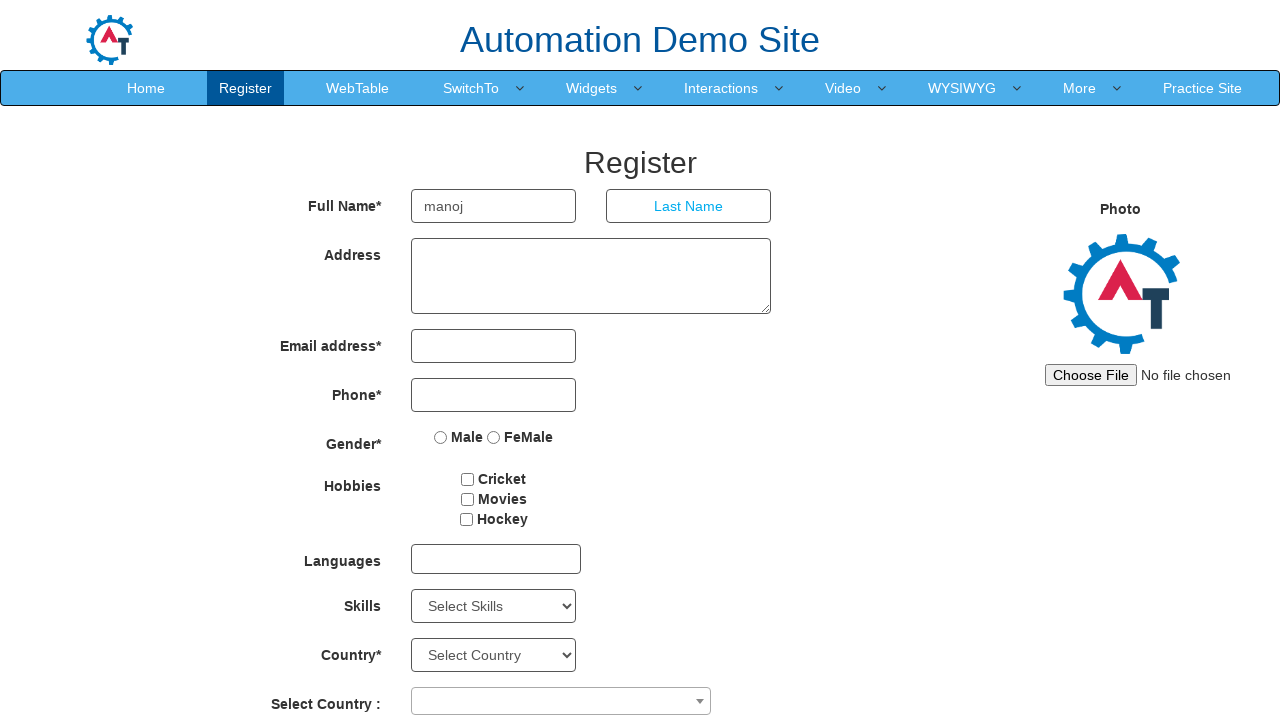

Filled Last Name field with 'kumar' on input[placeholder='Last Name']
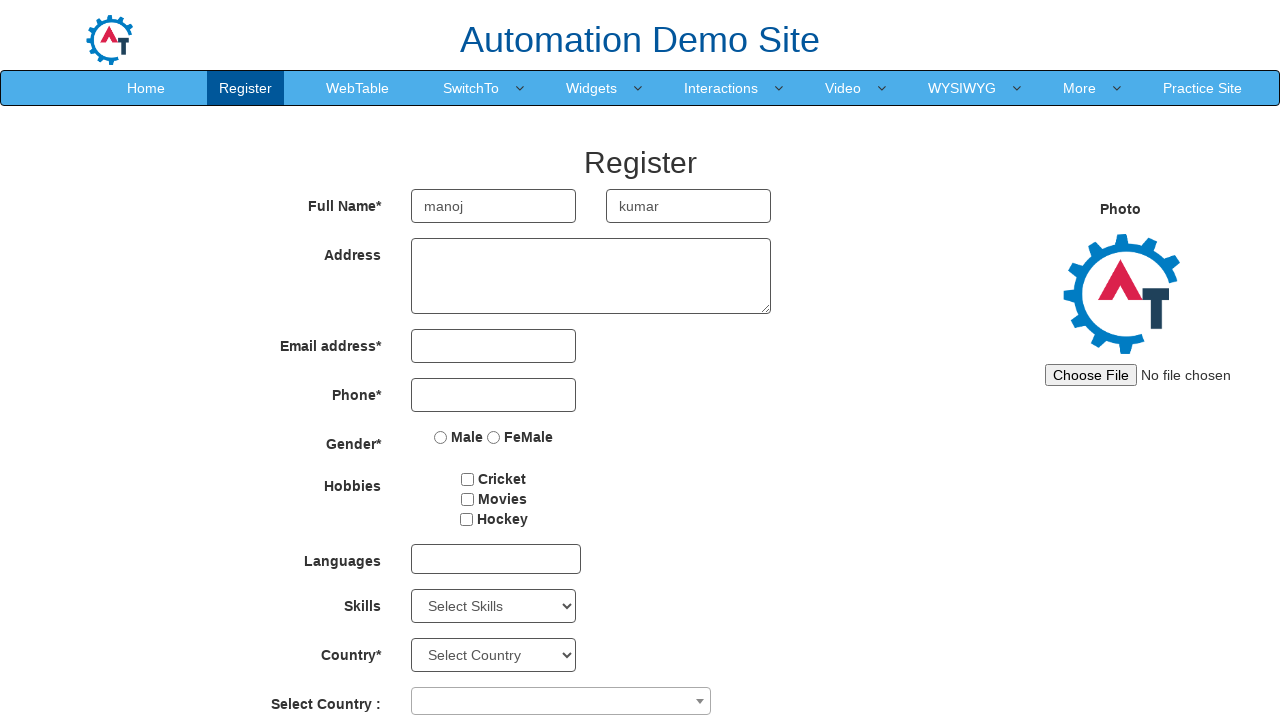

Filled Address field with 'CBE' on textarea[ng-model='Adress']
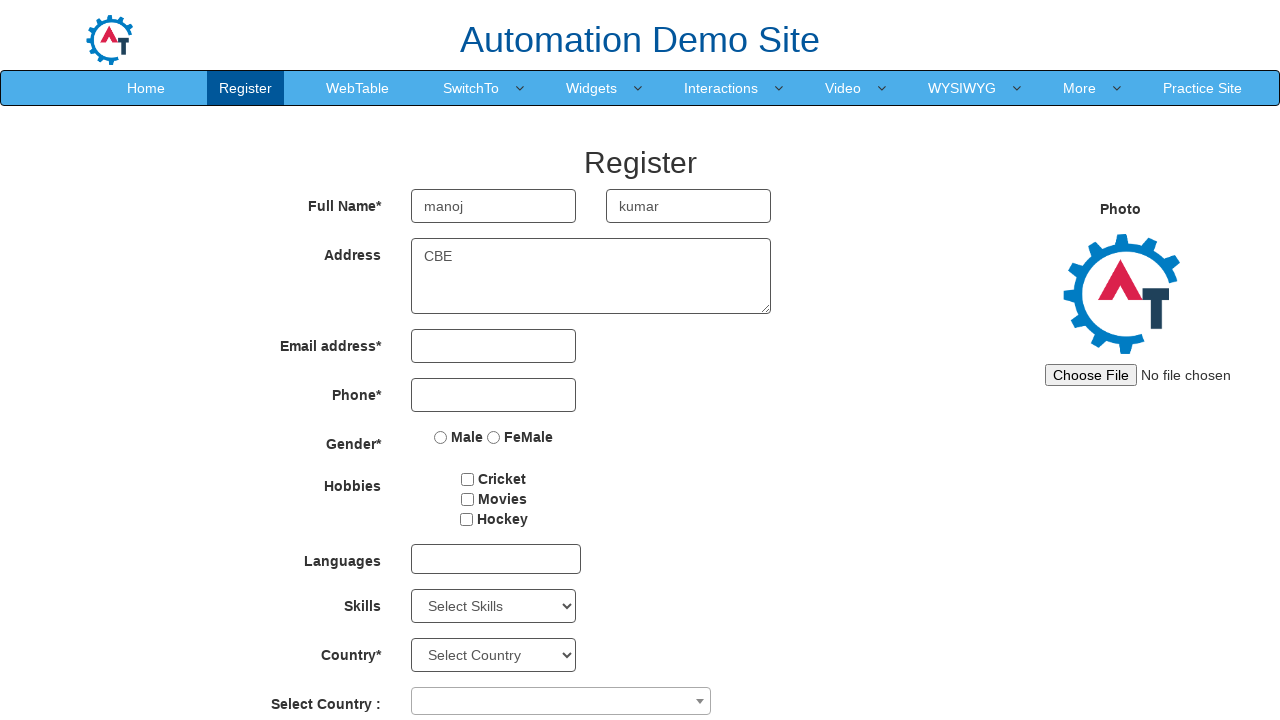

Filled Email field with 'abcd@gmail.com' on input[ng-model='EmailAdress']
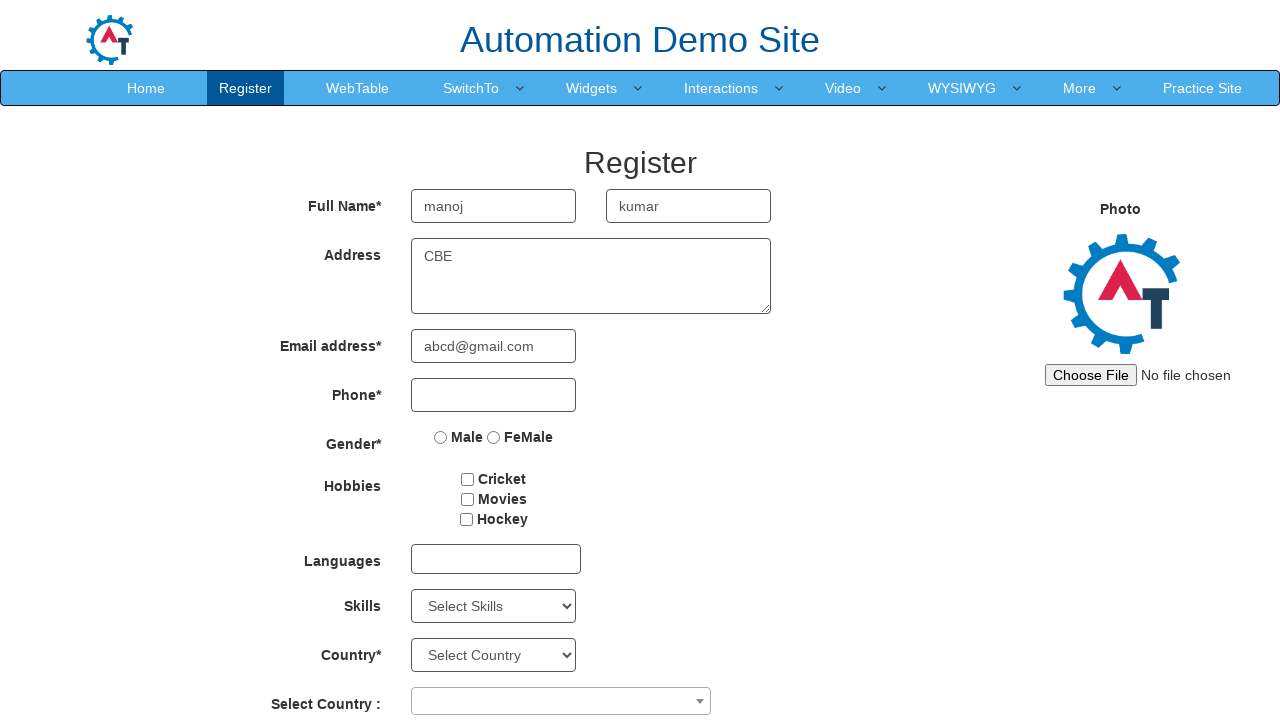

Filled Phone Number field with '7502760449' on input[ng-model='Phone']
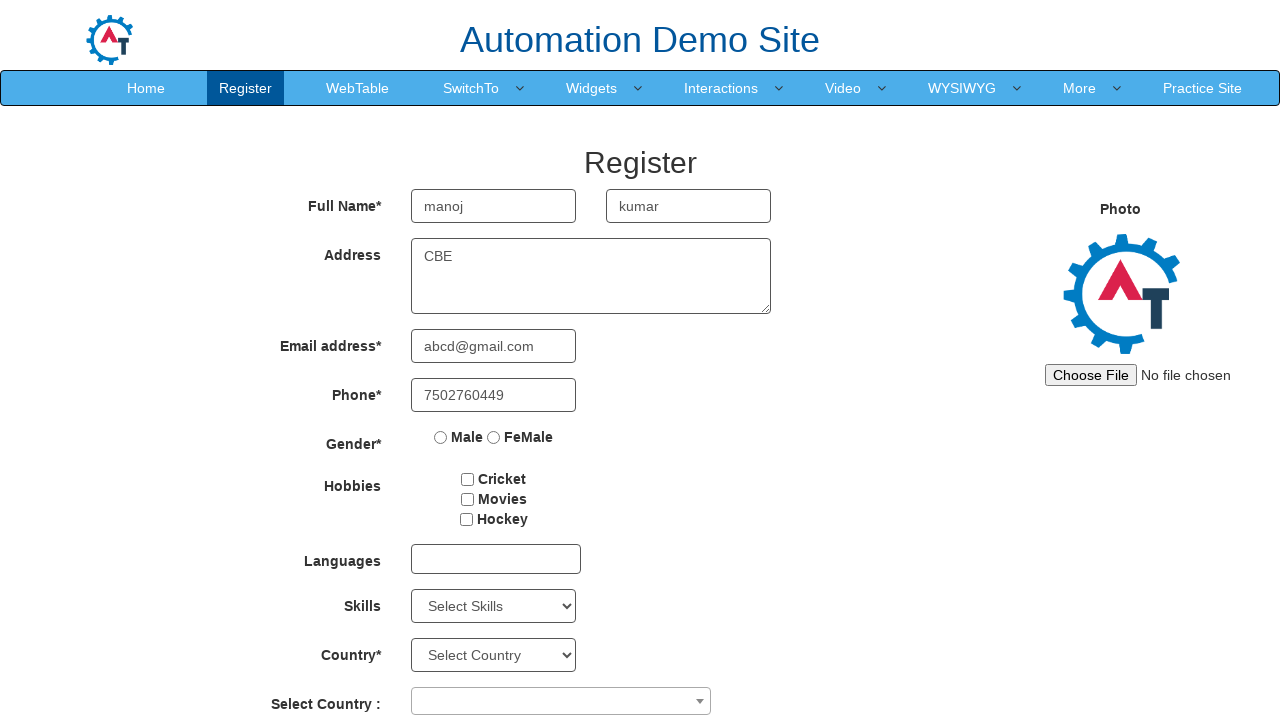

Selected Male gender radio button at (441, 437) on input[value='Male']
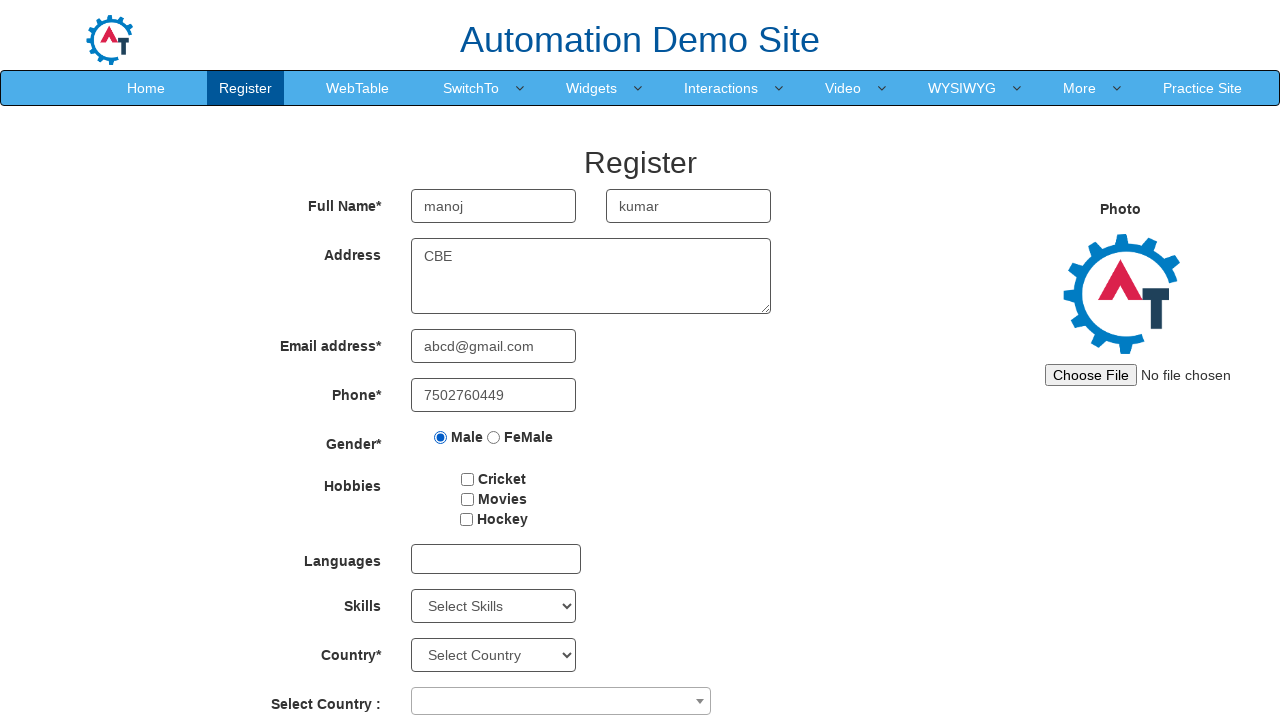

Checked first hobby checkbox at (468, 479) on (//input[@type='checkbox'])[1]
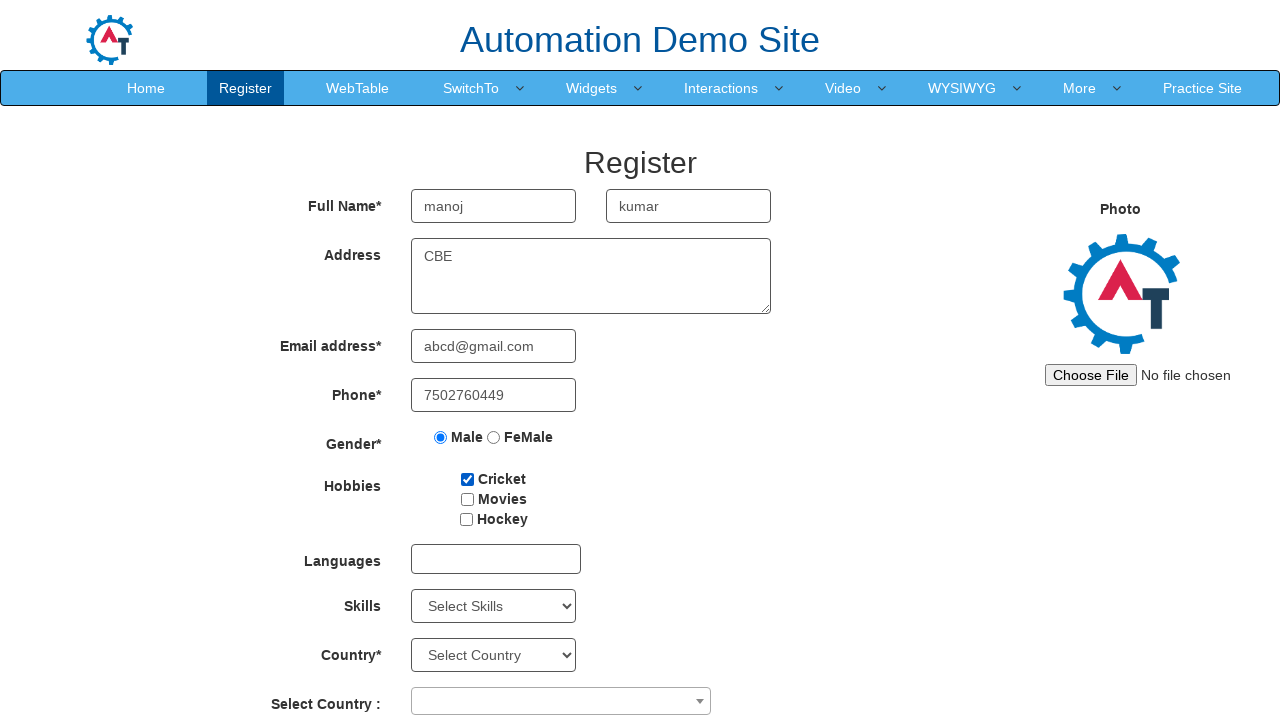

Checked second hobby checkbox at (467, 499) on (//input[@type='checkbox'])[2]
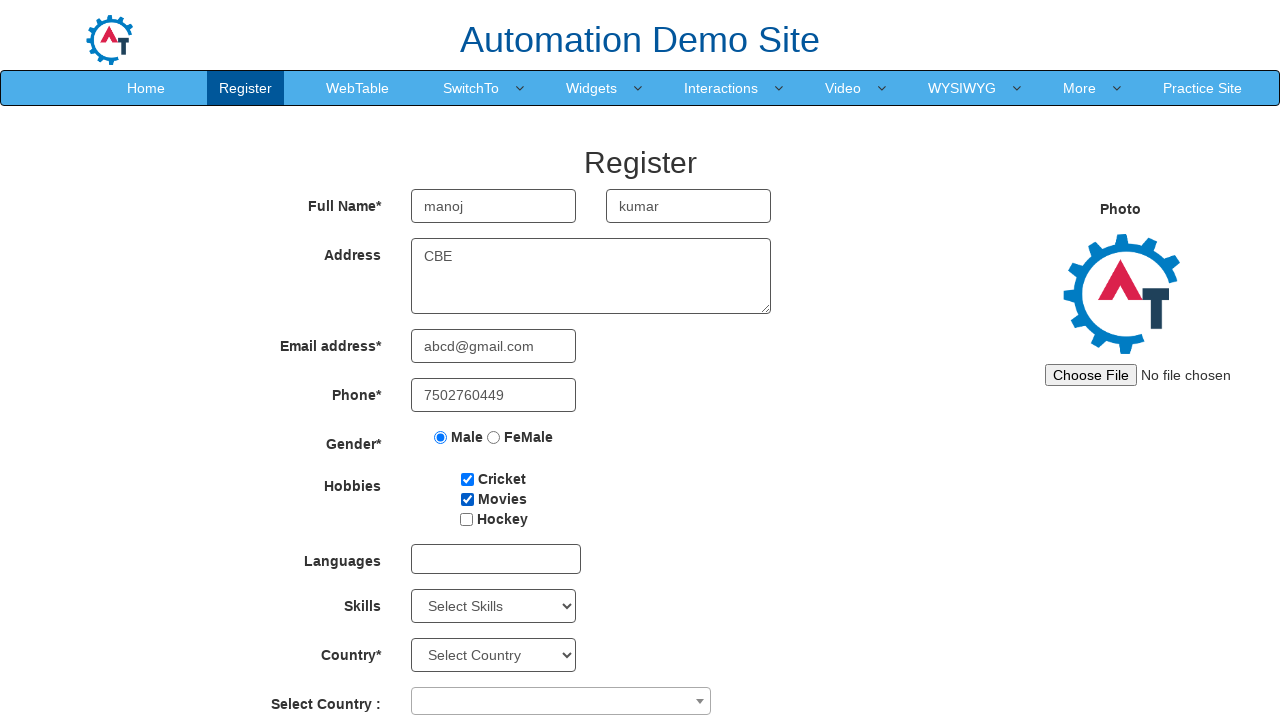

Clicked on language dropdown at (496, 559) on #msdd
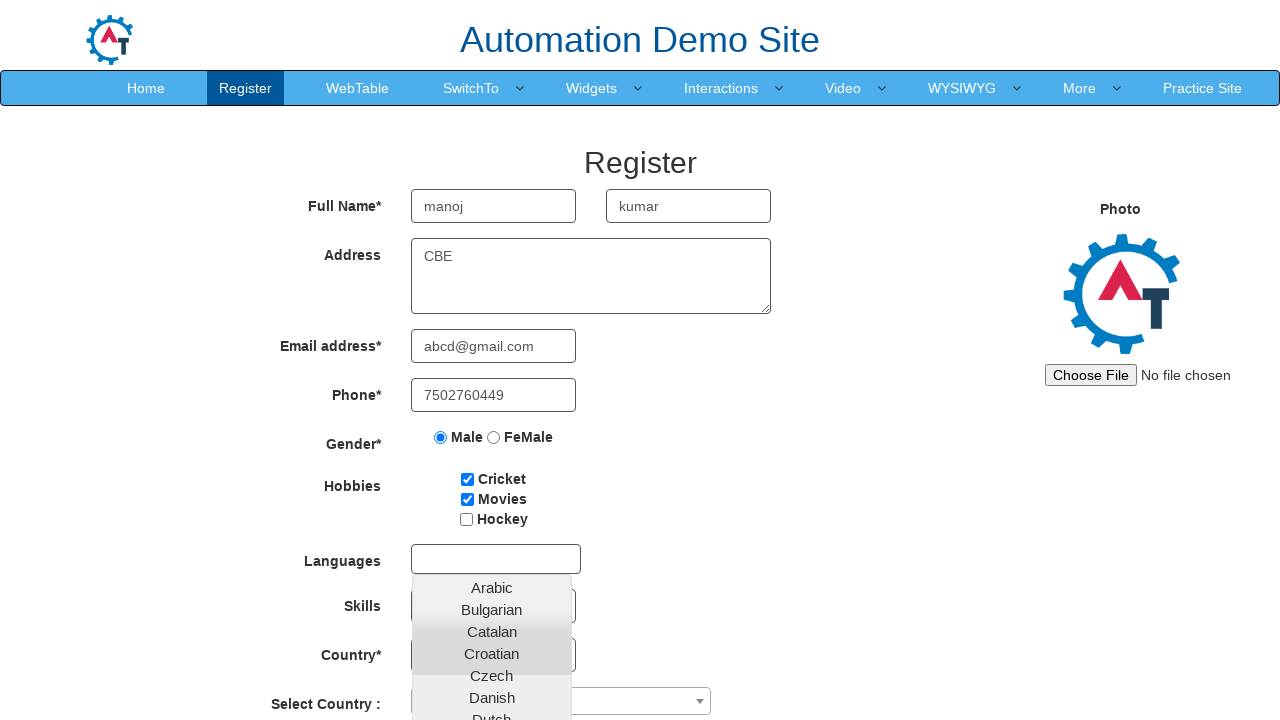

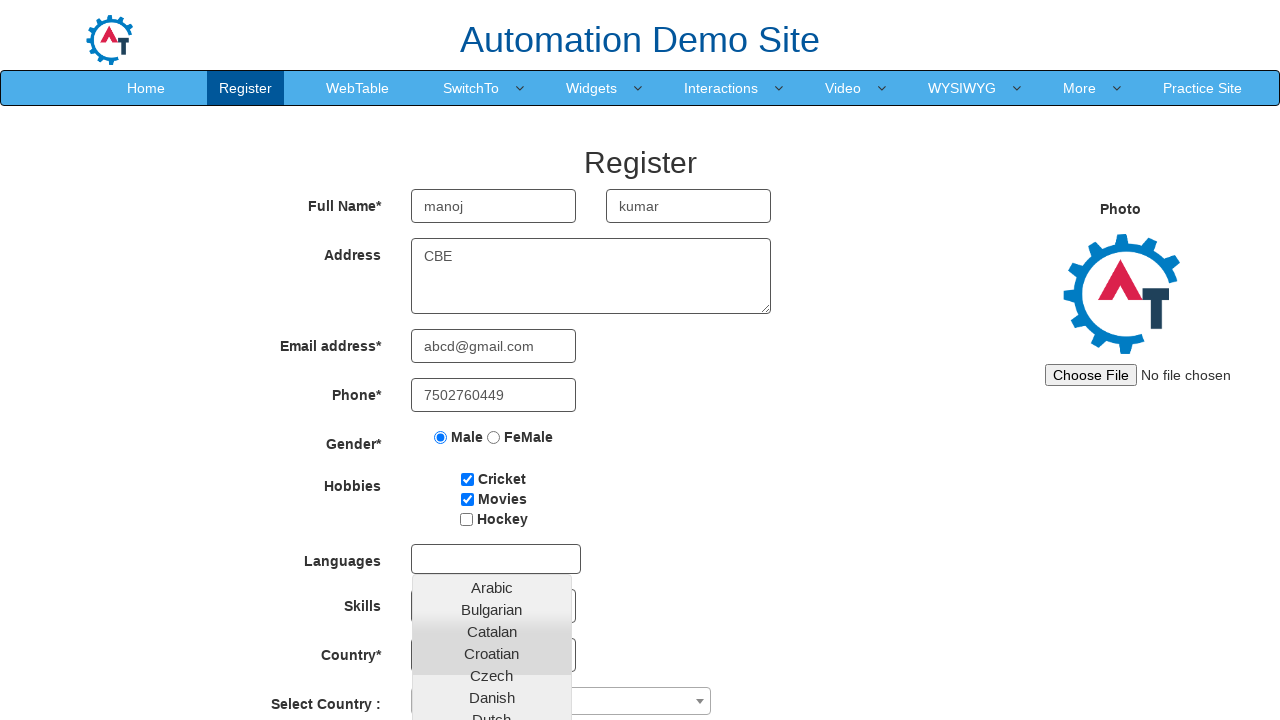